Tests dropdown functionality by verifying dropdown options text and selecting different options from the dropdown list

Starting URL: https://the-internet.herokuapp.com/dropdown

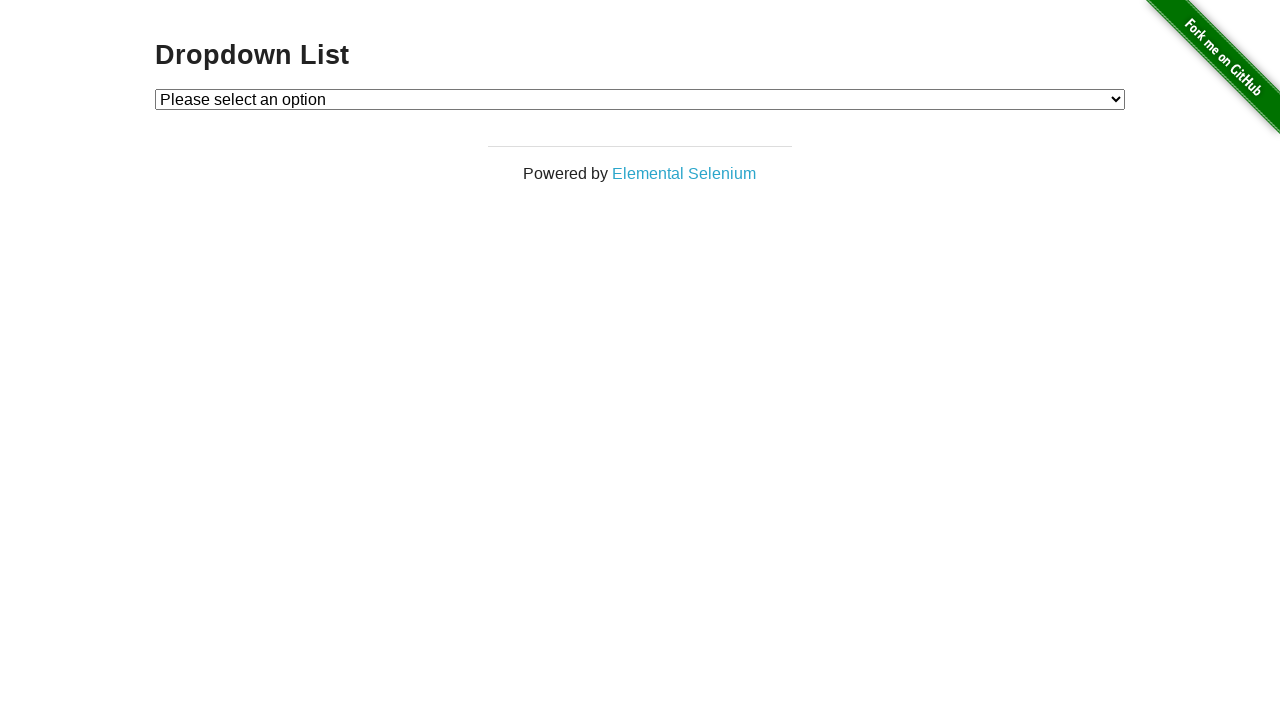

Dropdown element is visible and ready
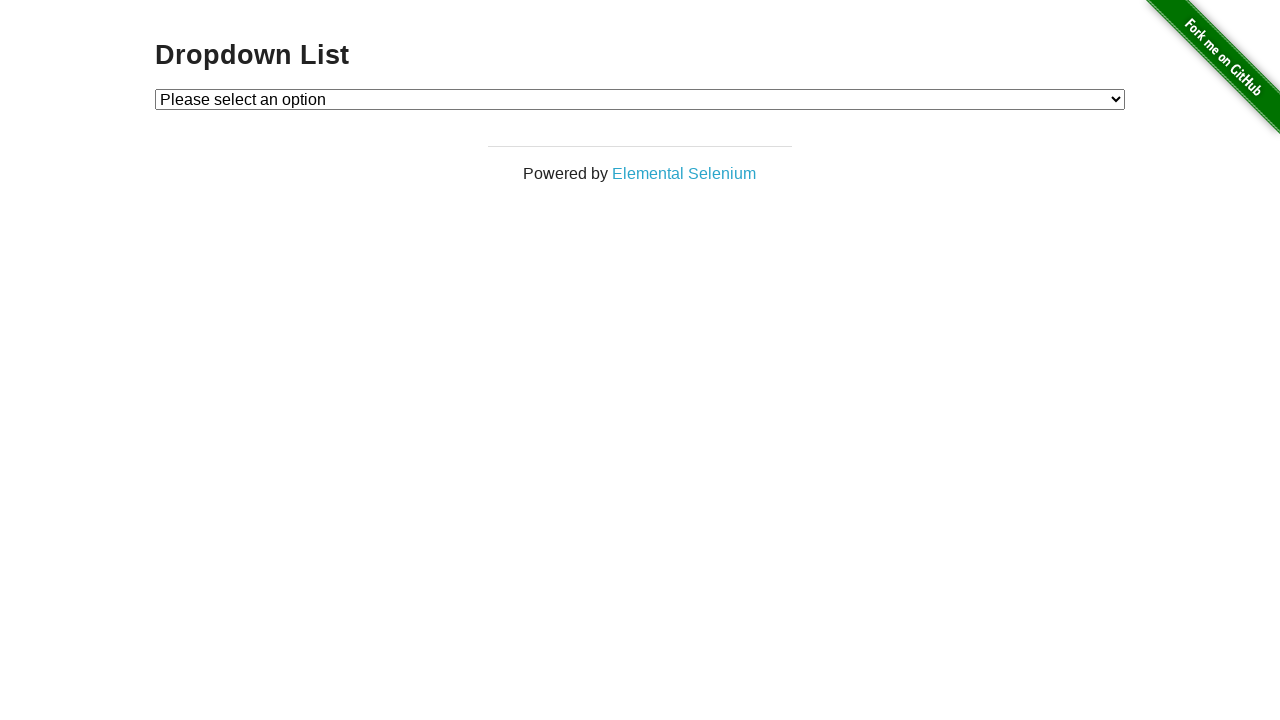

Retrieved all dropdown options
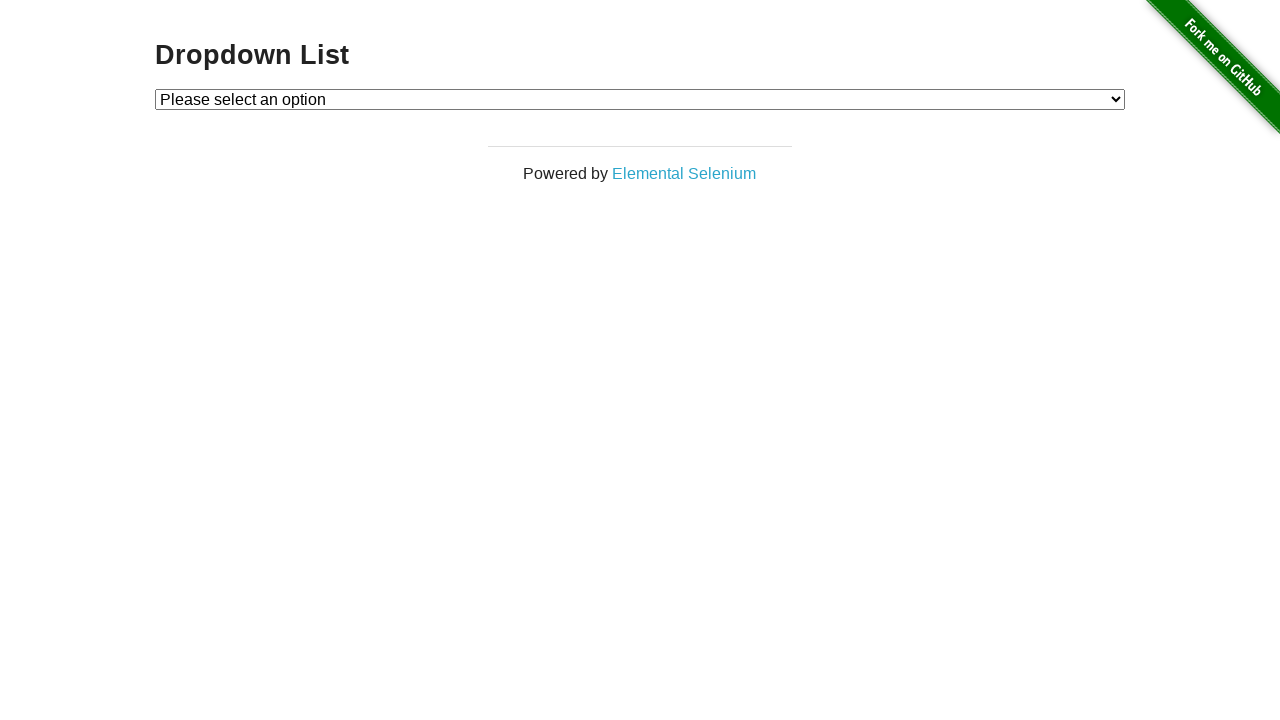

Verified first option text is 'Please select an option'
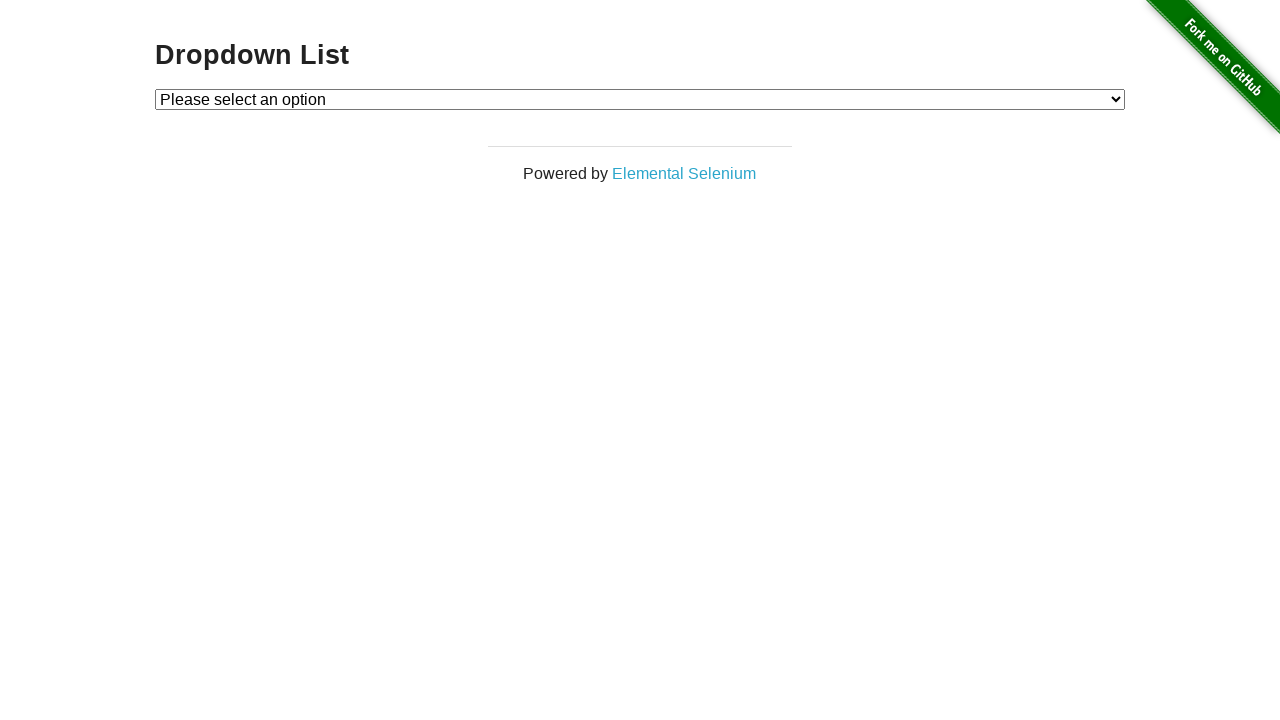

Verified second option text is 'Option 1'
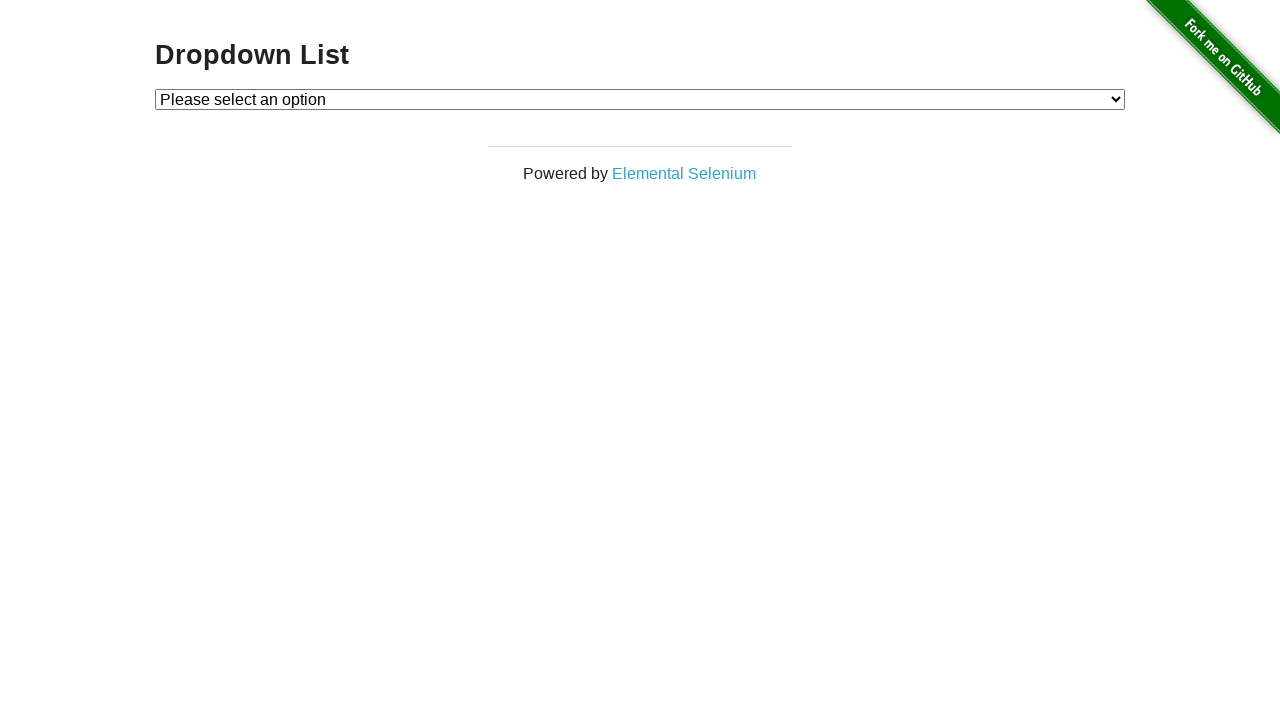

Verified third option text is 'Option 2'
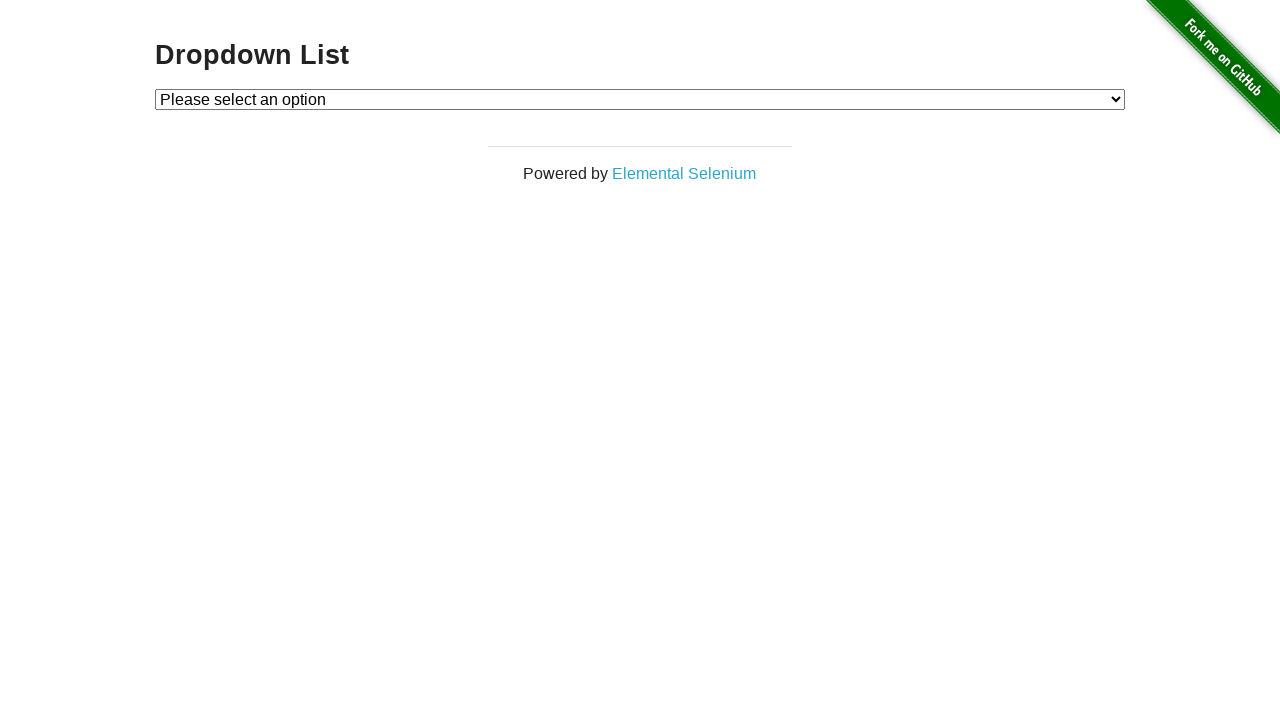

Selected 'Option 1' from dropdown on #dropdown
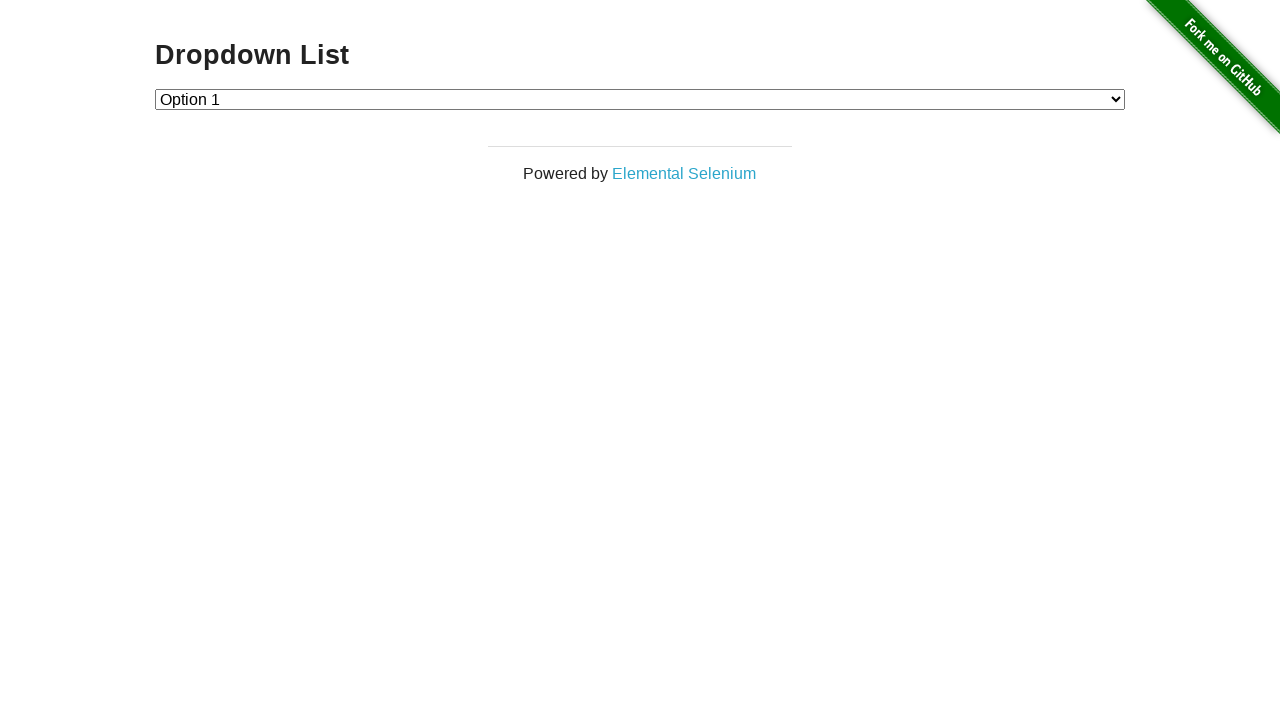

Verified that Option 1 is selected (value='1')
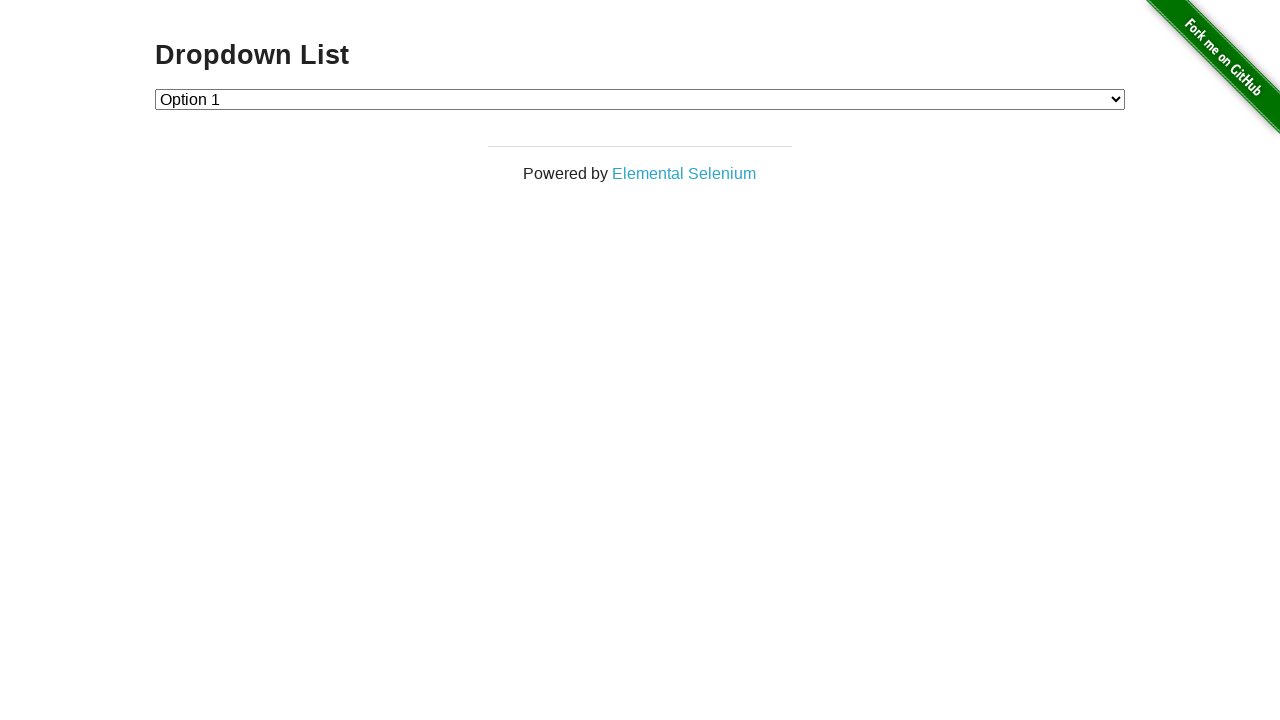

Selected 'Option 2' from dropdown on #dropdown
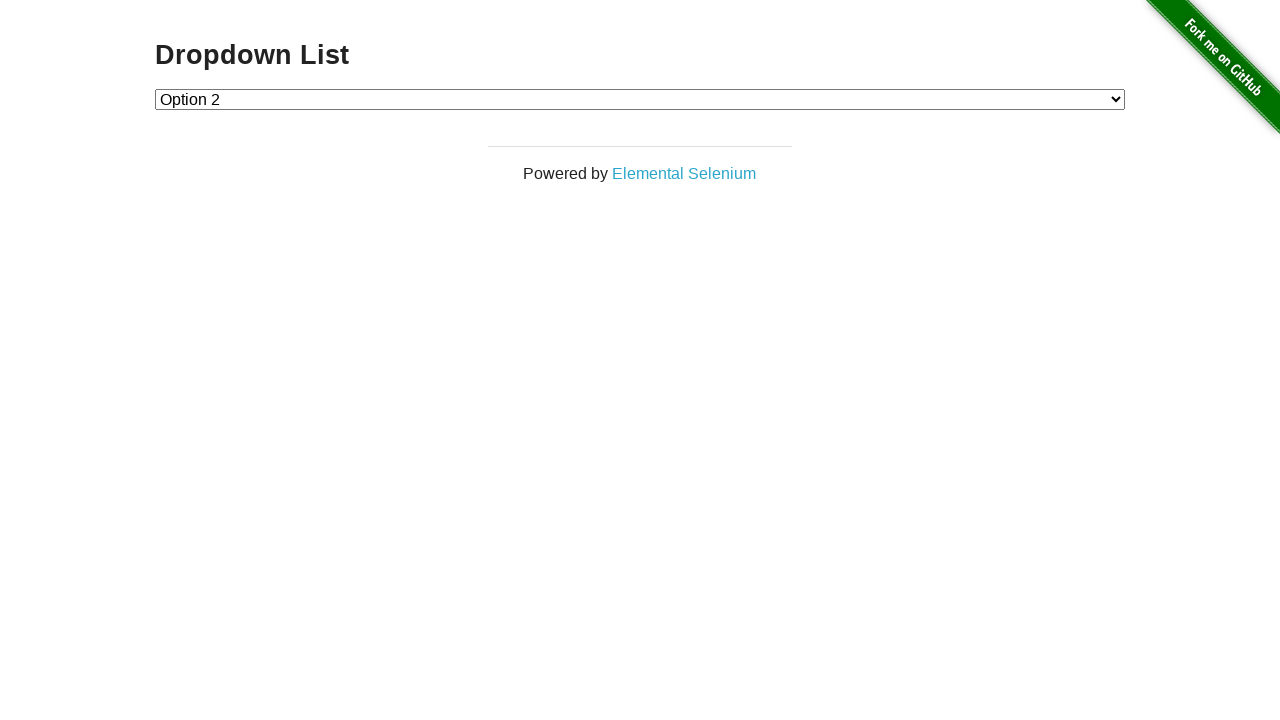

Verified that Option 2 is selected (value='2')
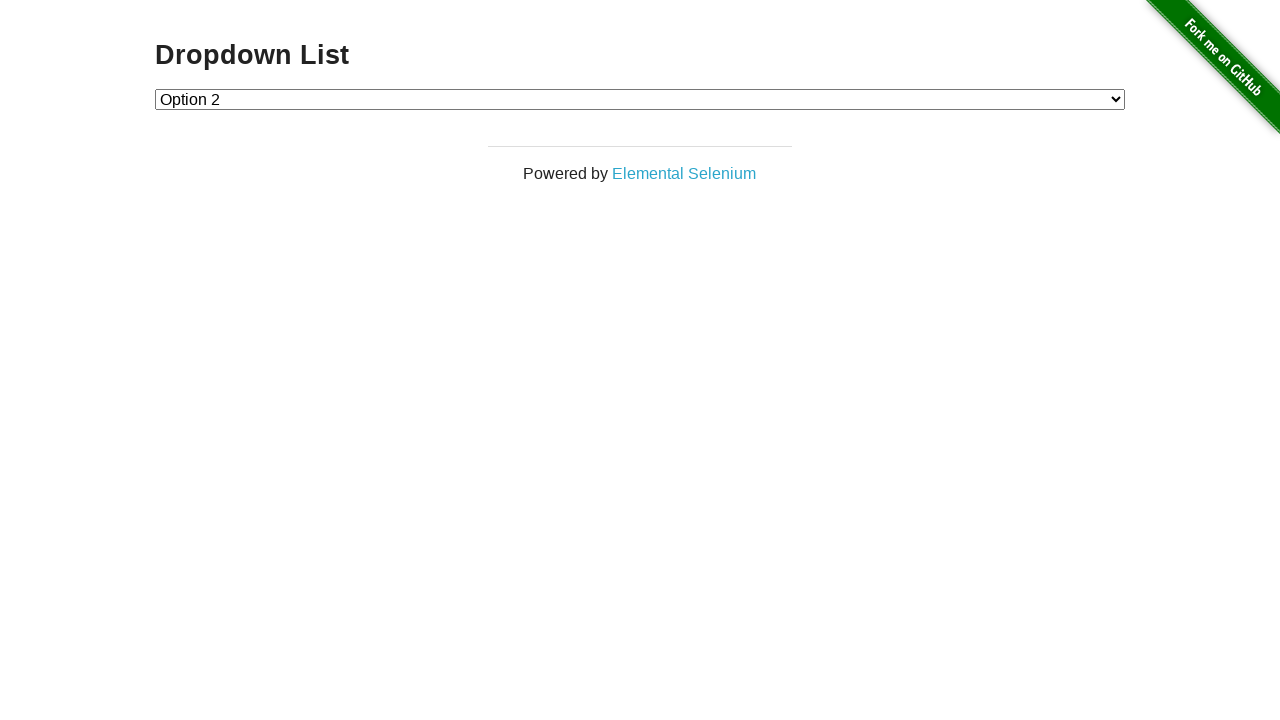

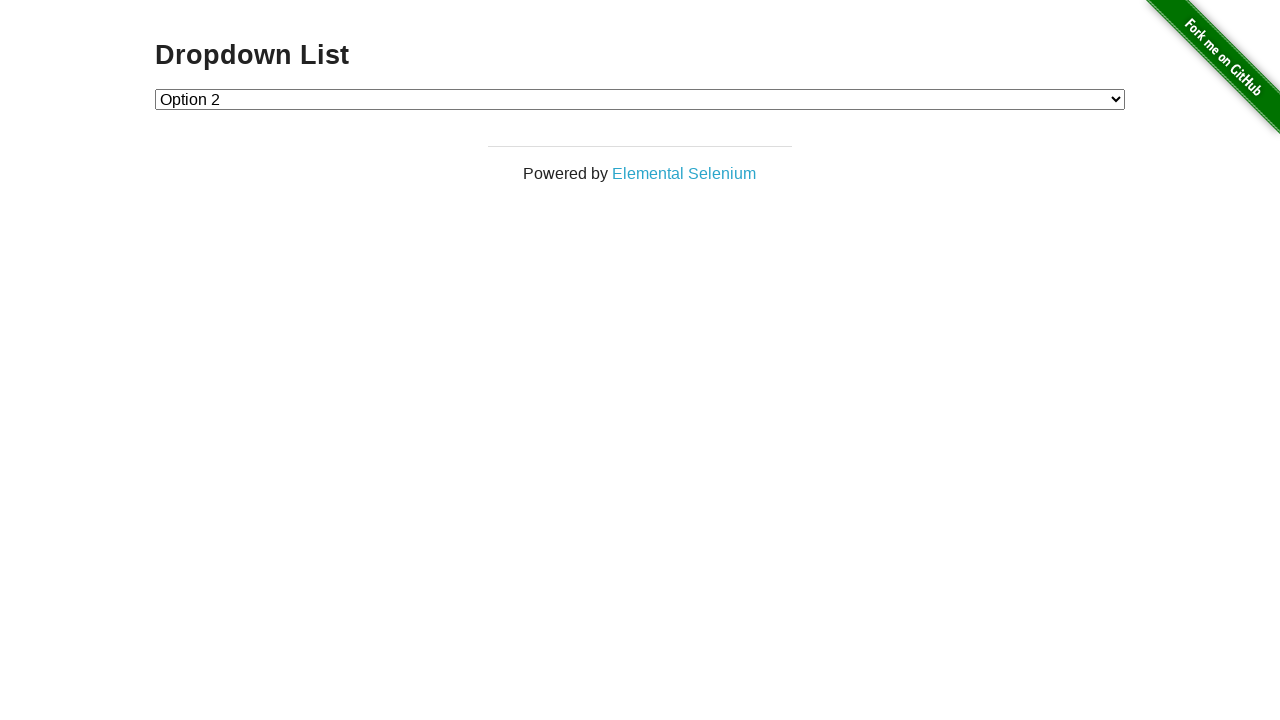